Automates the Virtual Trebuchet simulator by configuring the play speed, entering trebuchet parameters (short arm length, weight mass, release angle), running the simulation, and waiting for results to display.

Starting URL: https://virtualtrebuchet.com/

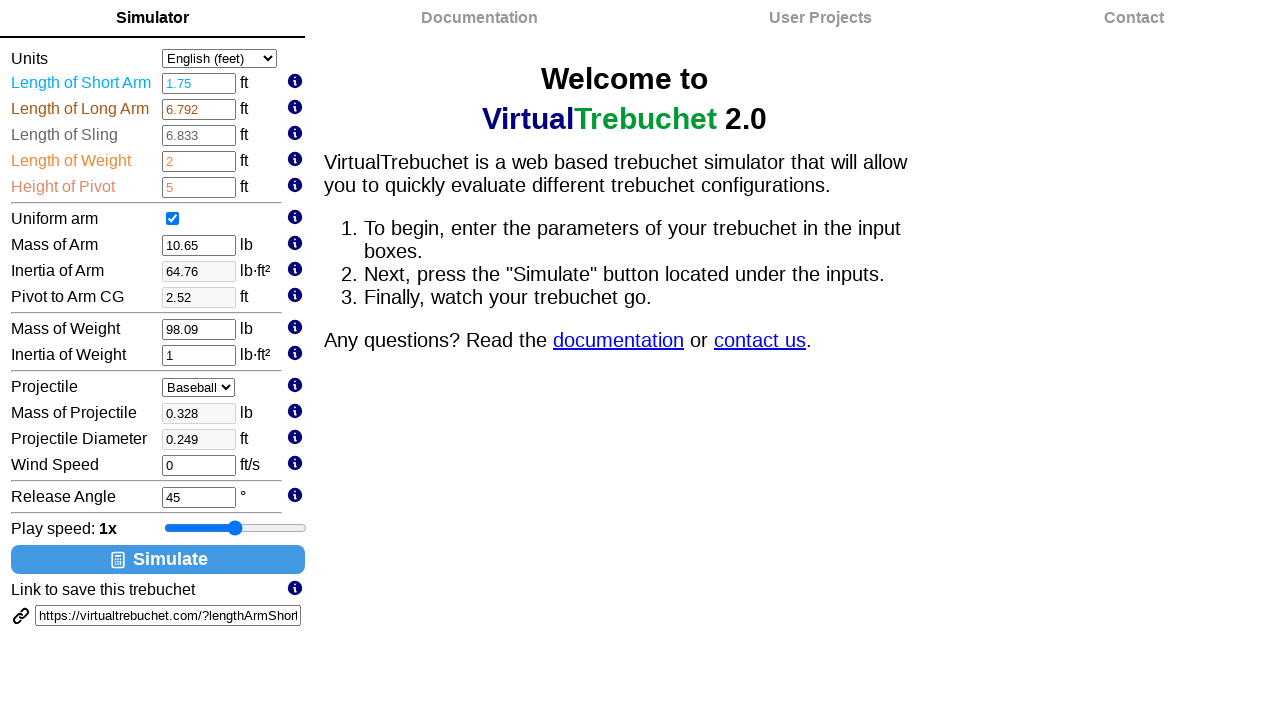

Waited for page body to load
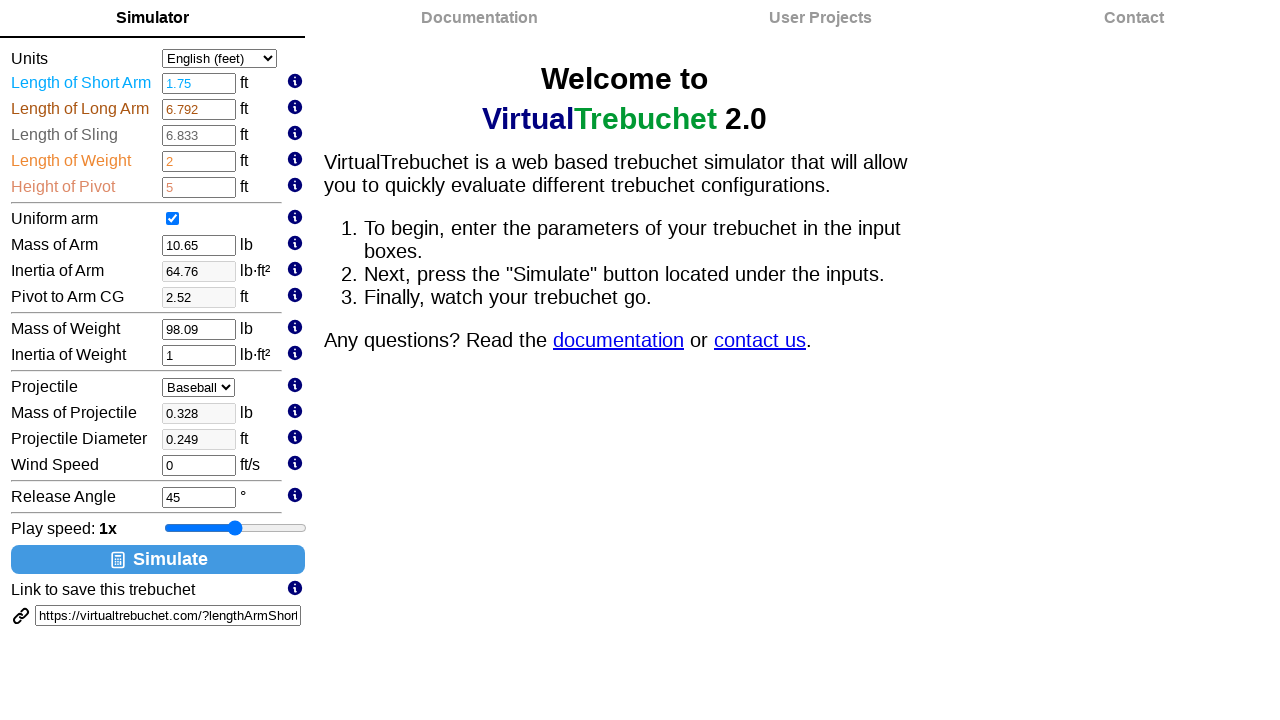

Pressed ArrowRight on speed slider to increase play speed on #playSpeed
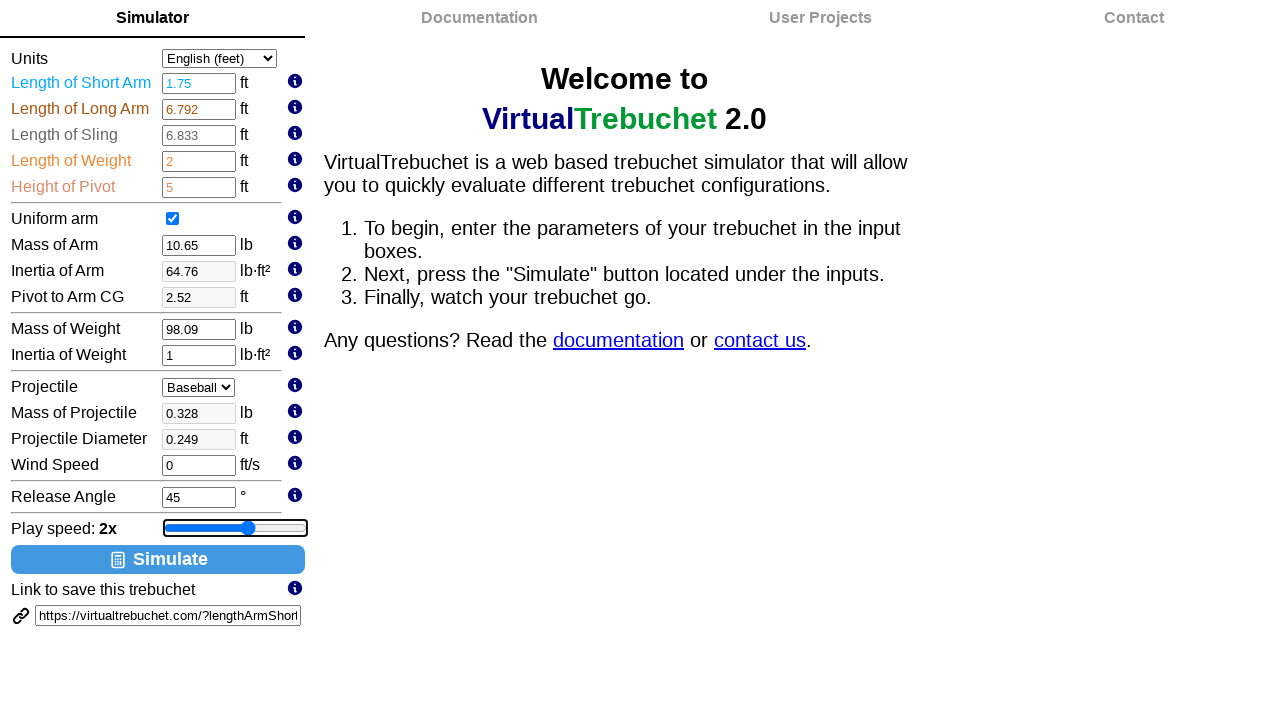

Pressed ArrowRight on speed slider to increase play speed on #playSpeed
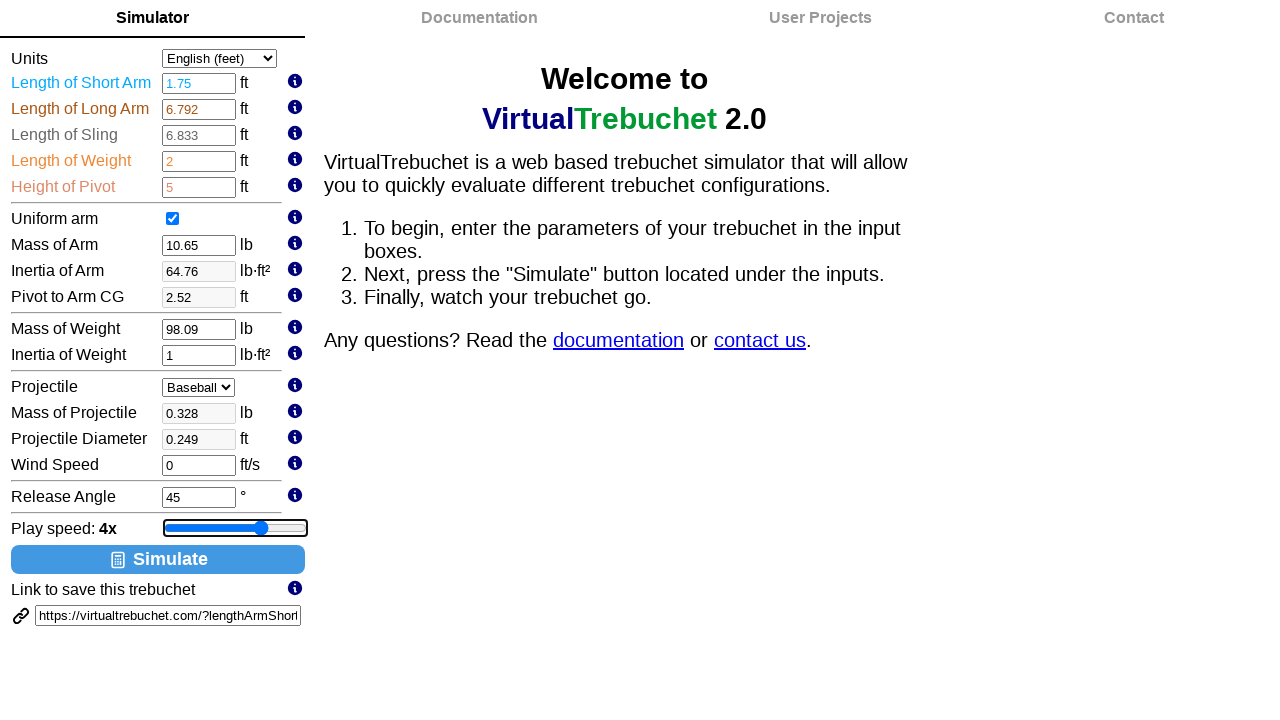

Pressed ArrowRight on speed slider to increase play speed on #playSpeed
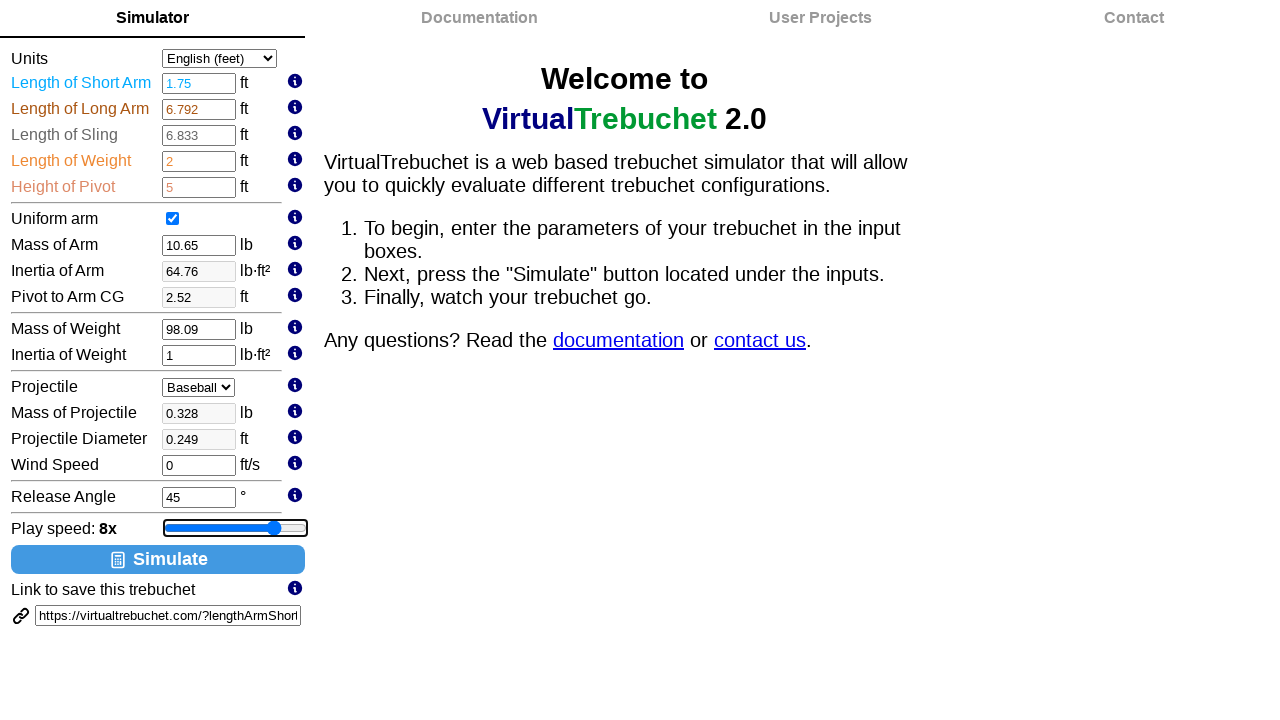

Pressed ArrowRight on speed slider to increase play speed on #playSpeed
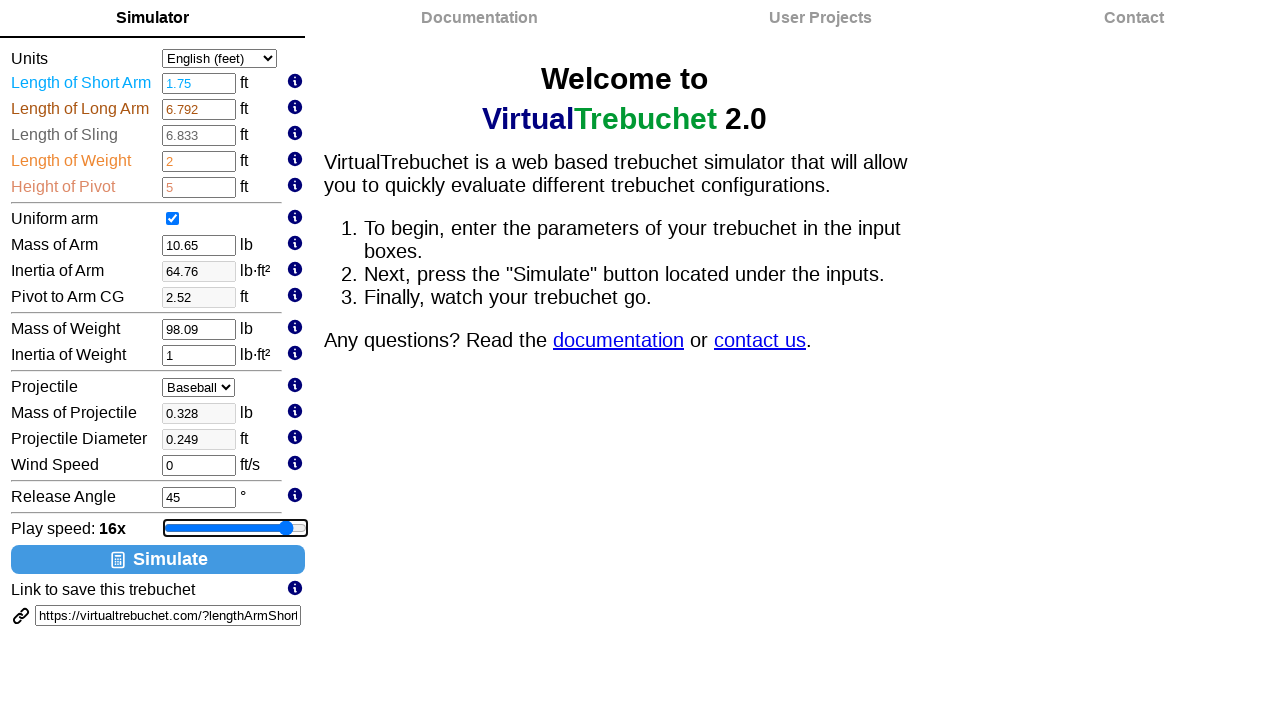

Pressed ArrowRight on speed slider to increase play speed on #playSpeed
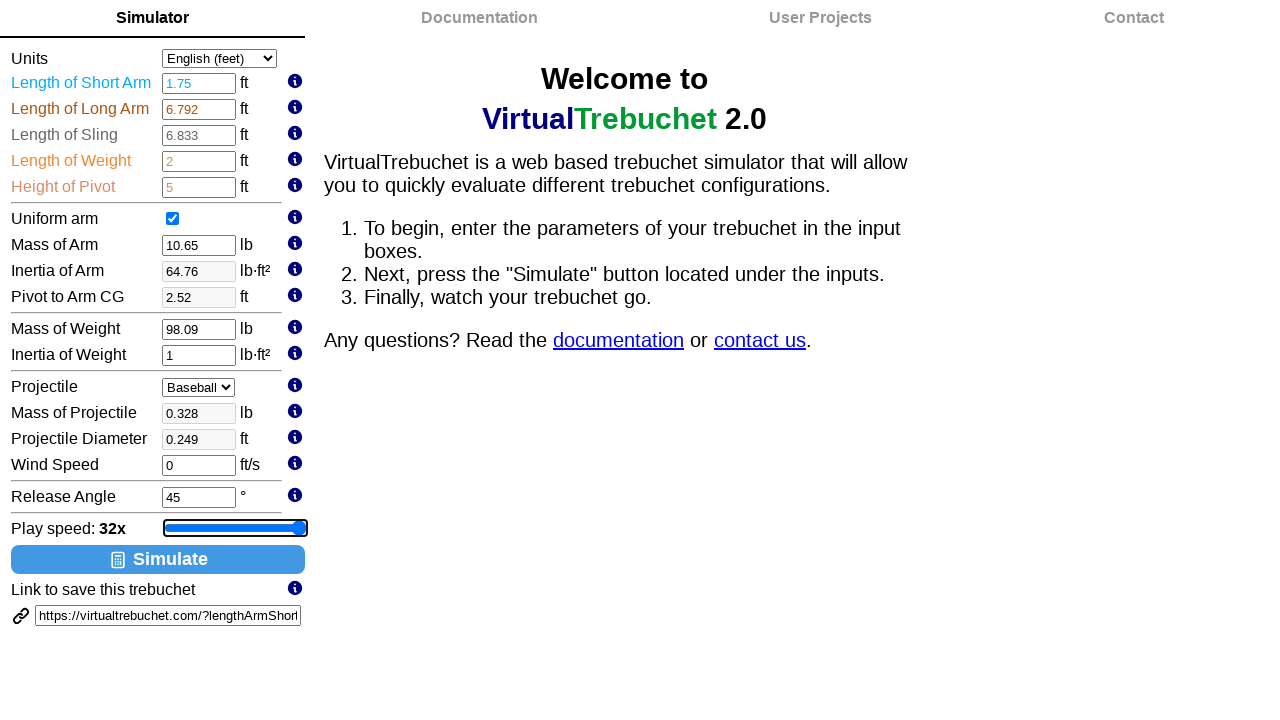

Waited for simulate button to be available
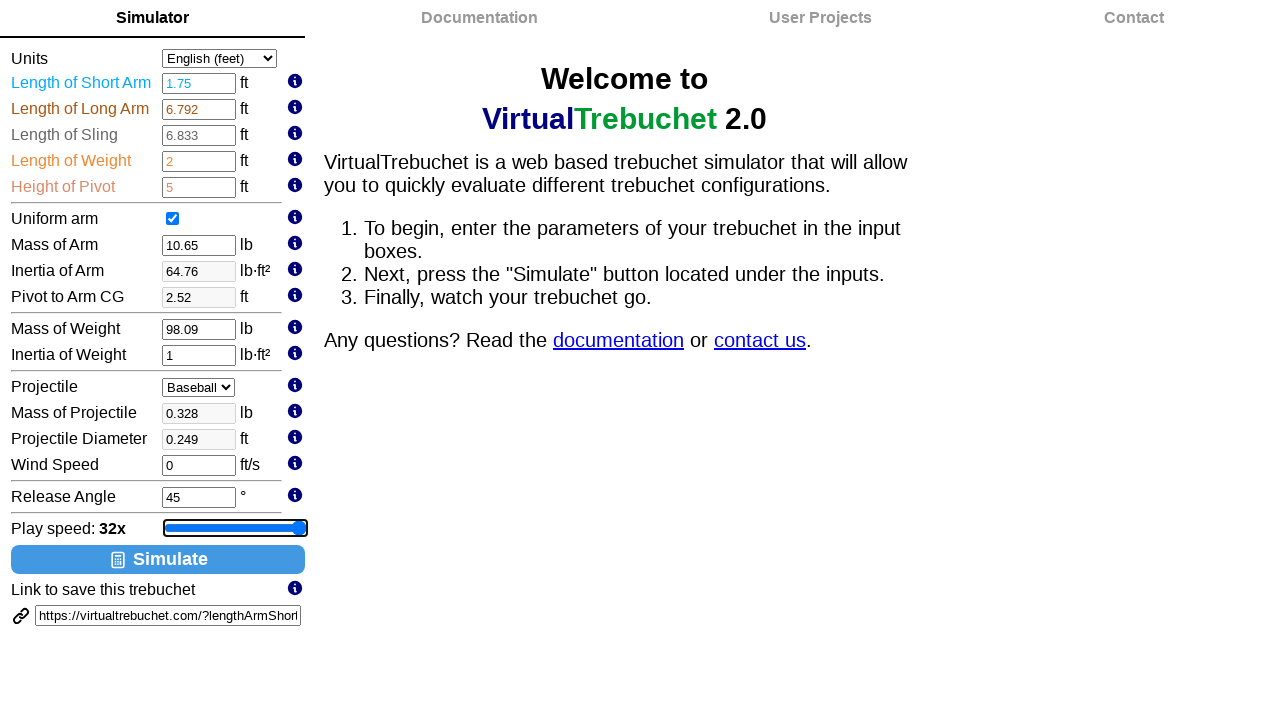

Cleared short arm length field on #lengthArmShort
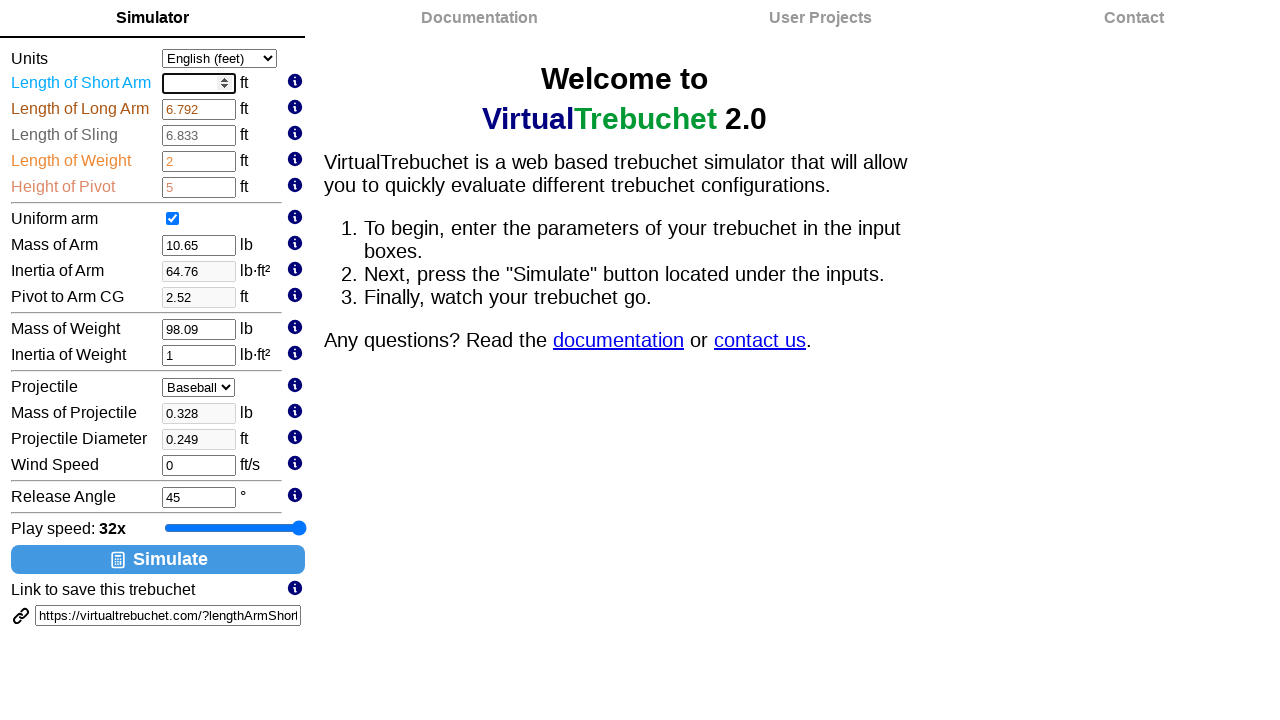

Entered short arm length value of 4.5 ft on #lengthArmShort
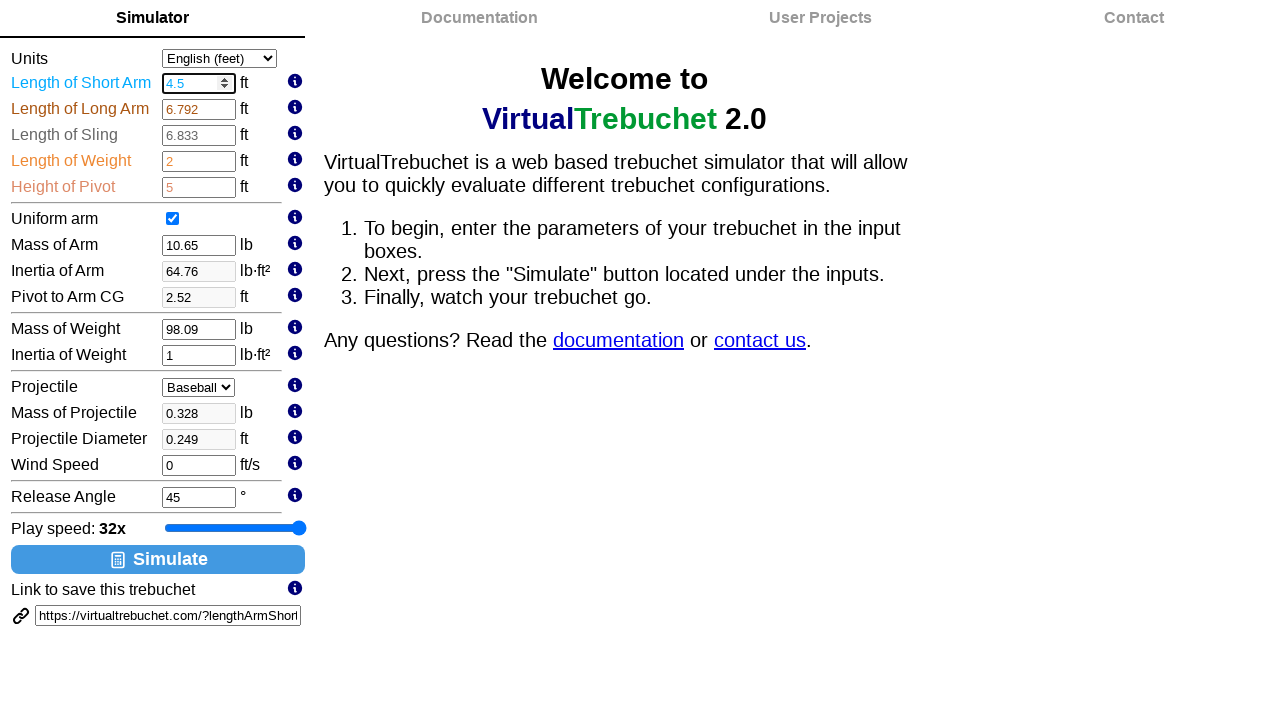

Cleared weight mass field on #massWeight
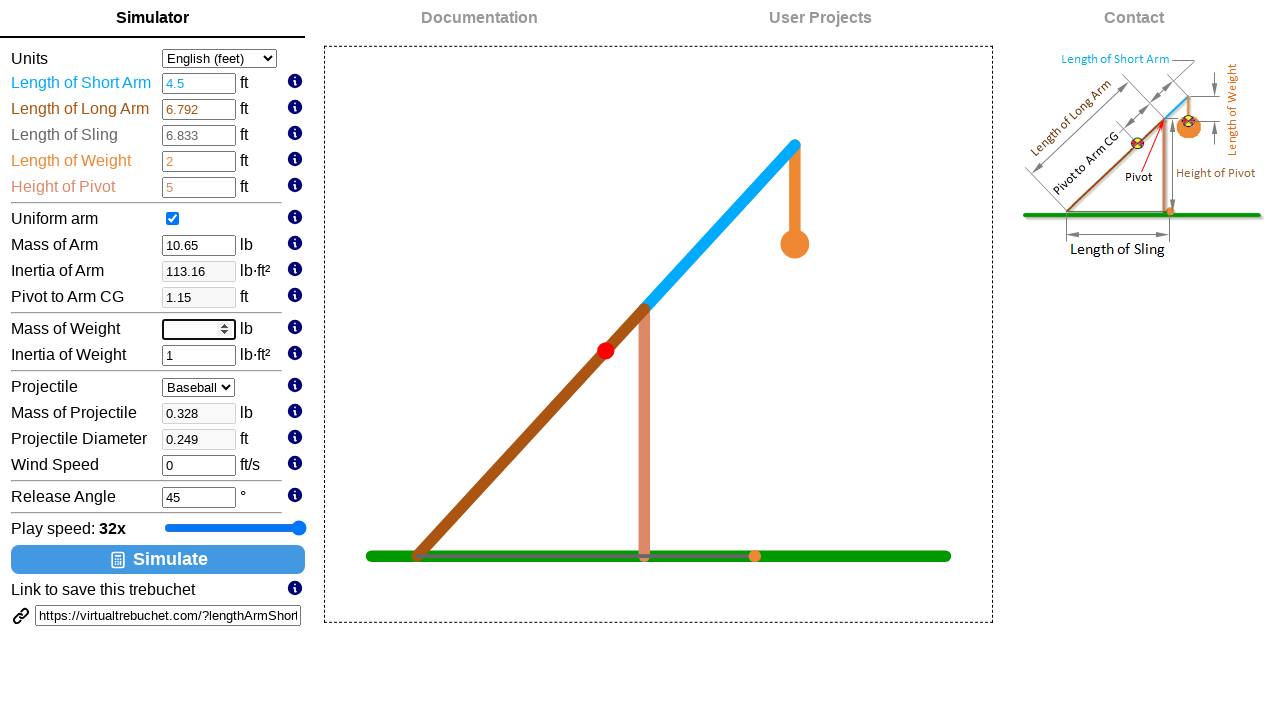

Entered weight mass value of 500 lbs on #massWeight
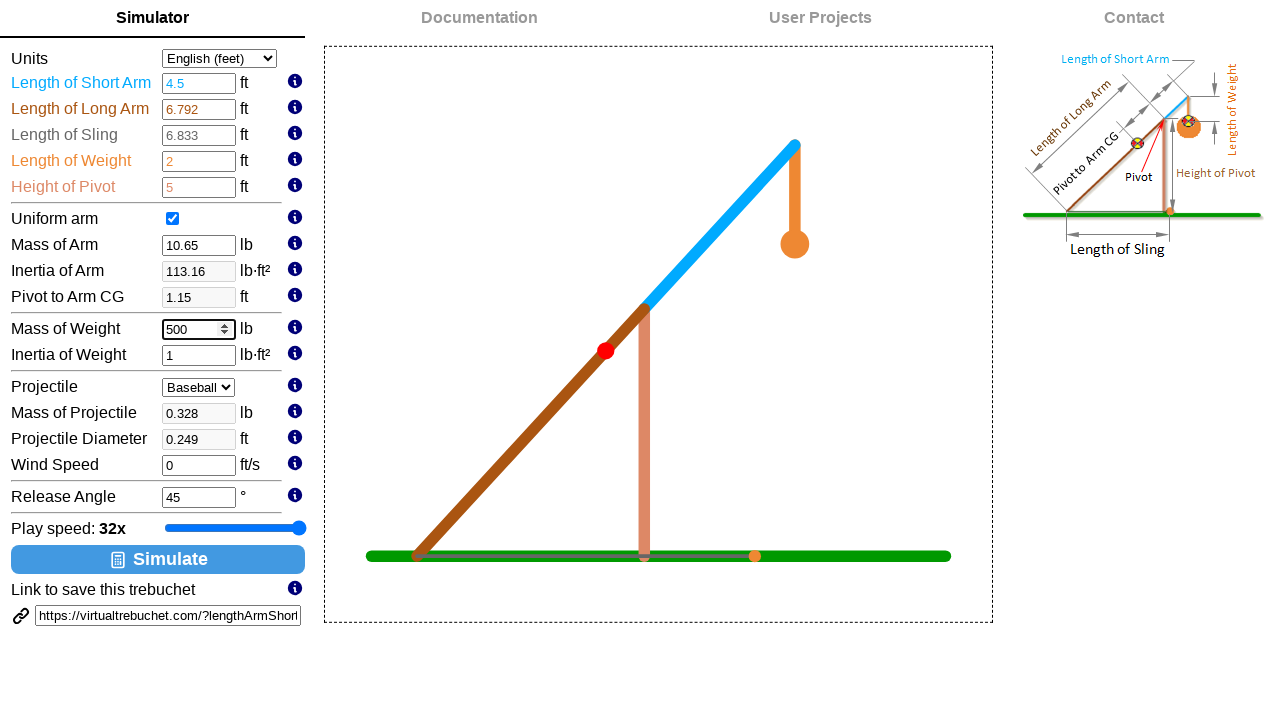

Cleared release angle field on #releaseAngle
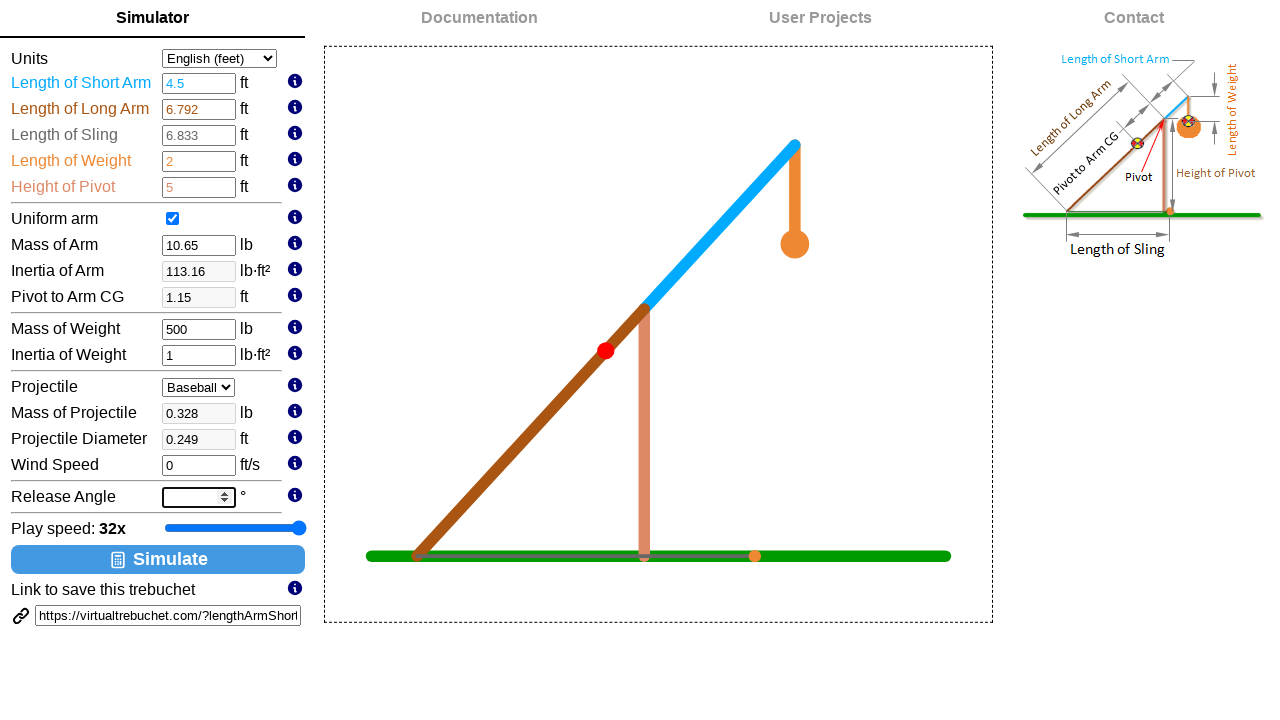

Entered release angle value of 45 degrees on #releaseAngle
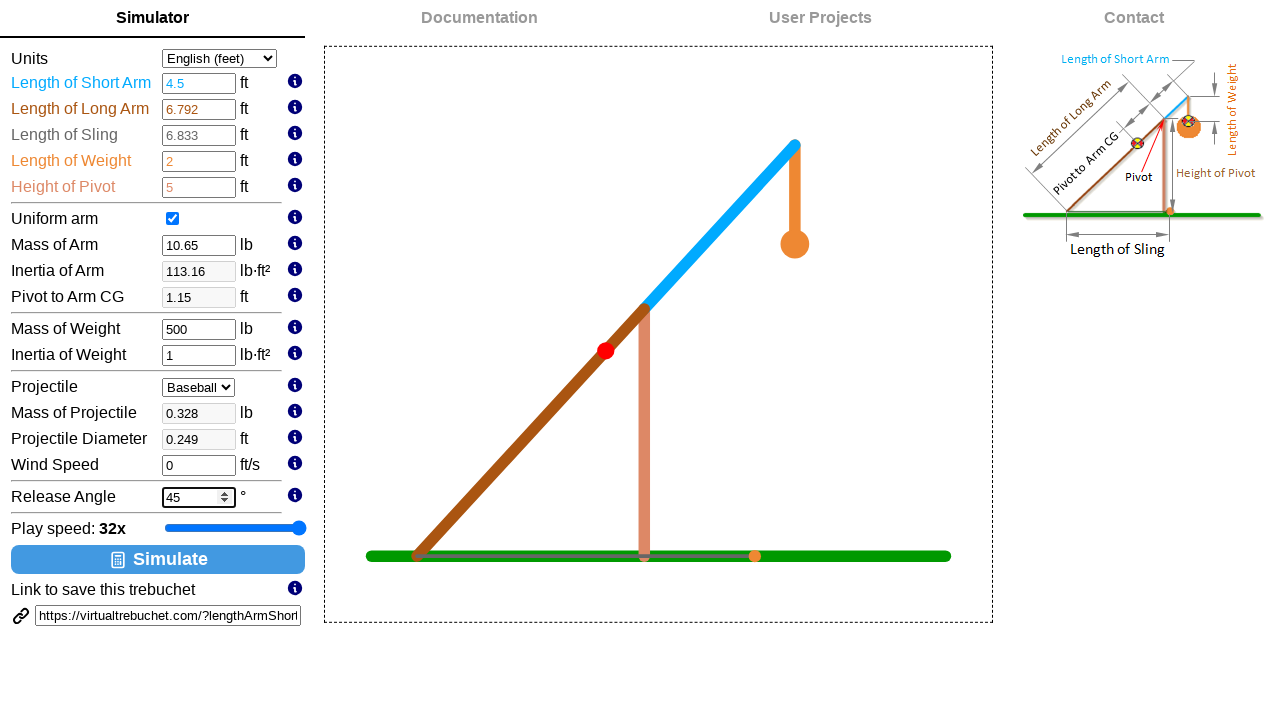

Clicked the simulate button to run the trebuchet simulation at (158, 560) on button >> nth=0
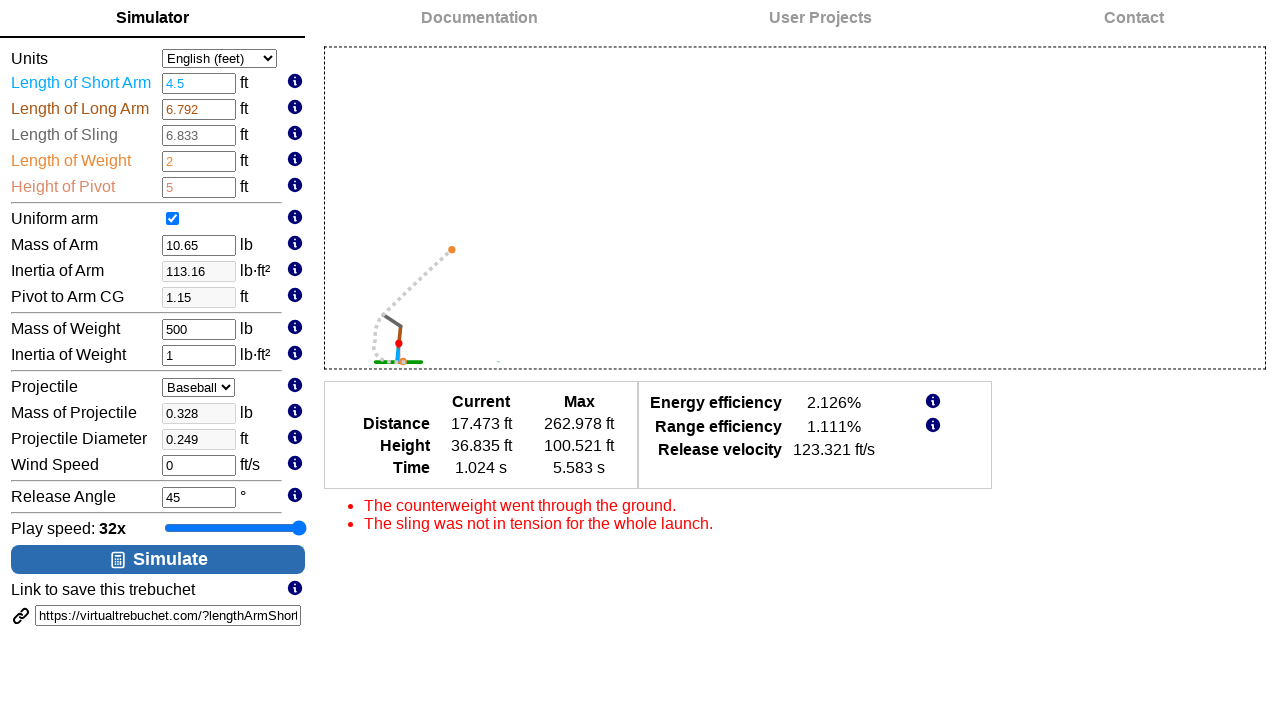

Waited for first simulation result row to display
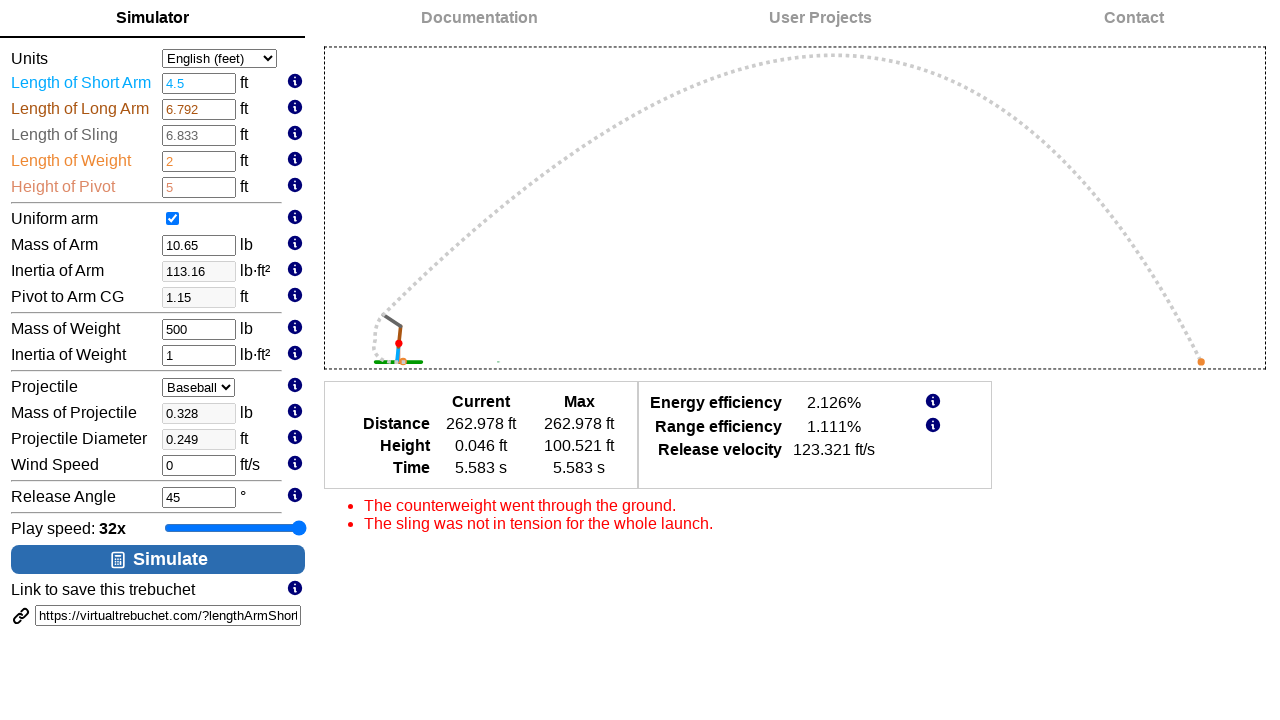

Waited for distance result value to display
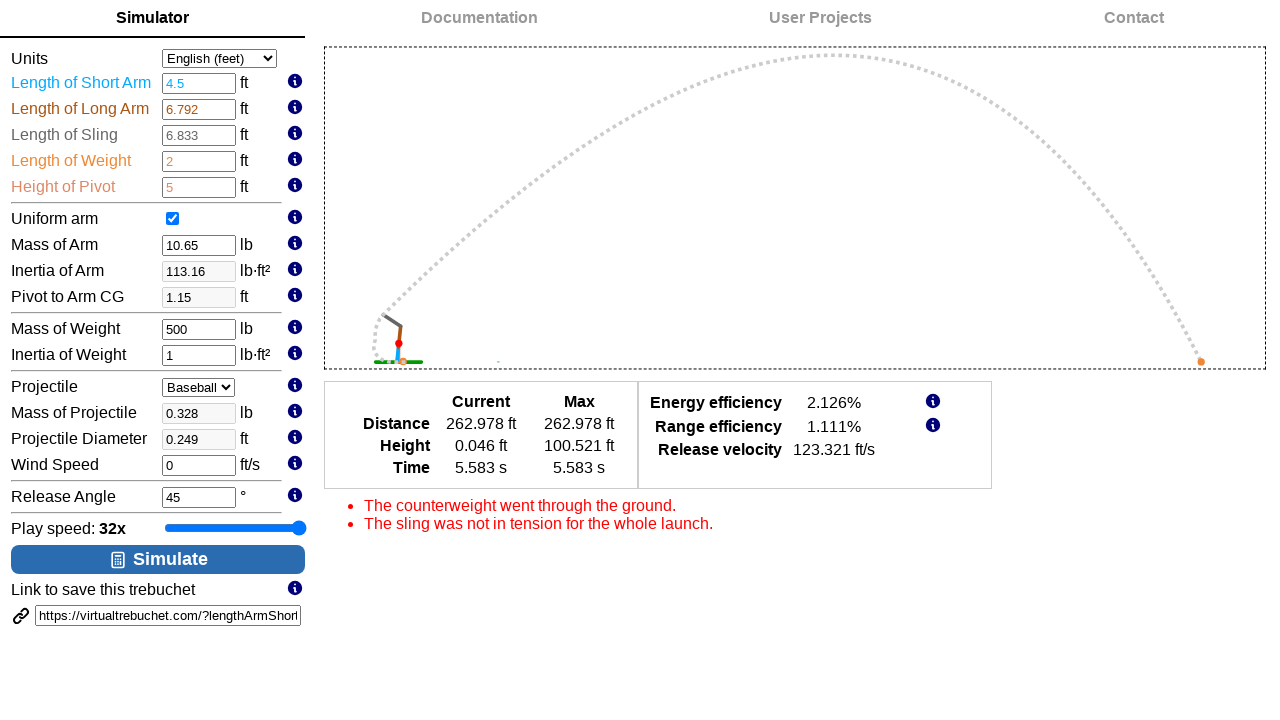

Waited for height and time result values to display
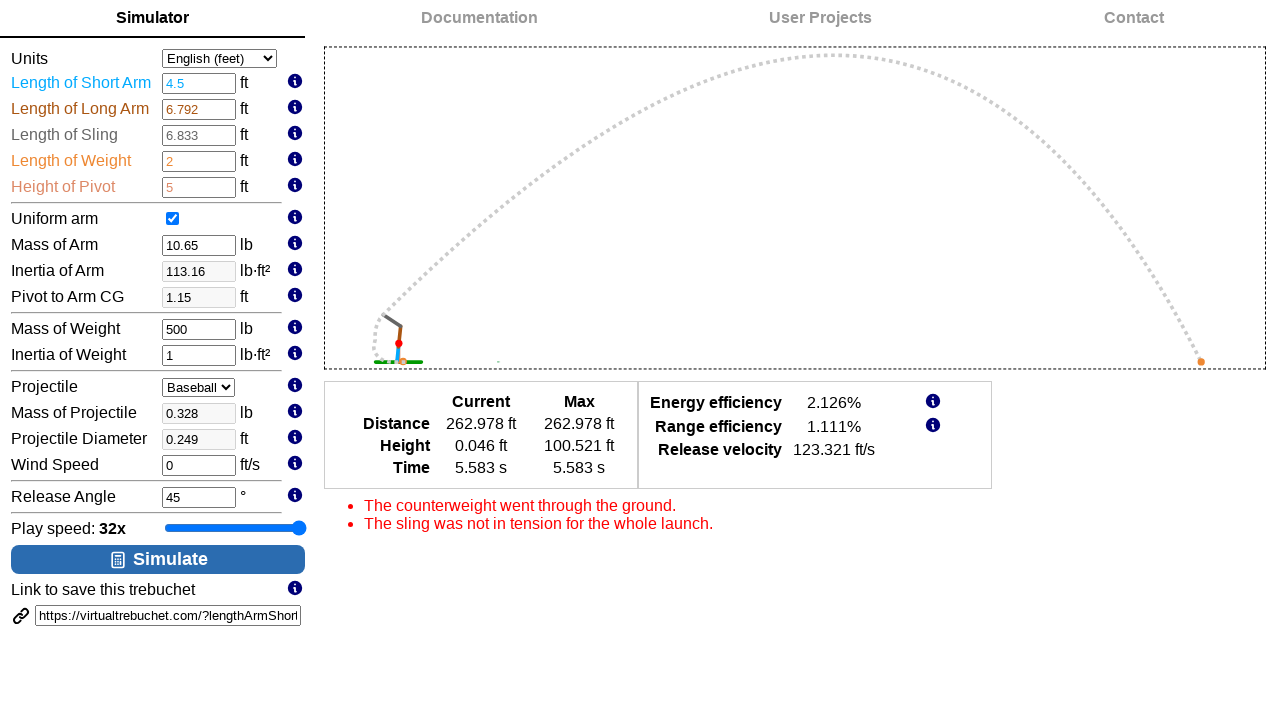

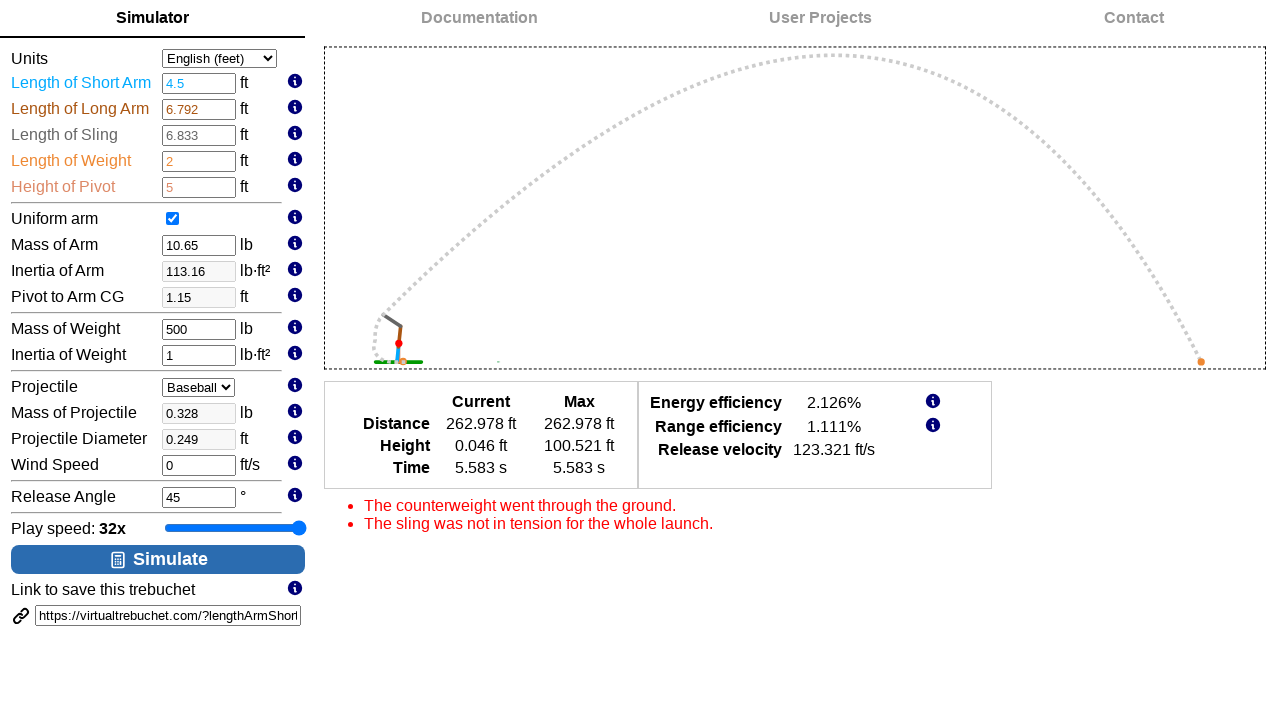